Tests clearing the complete state of all items by checking and then unchecking the toggle all checkbox

Starting URL: https://demo.playwright.dev/todomvc

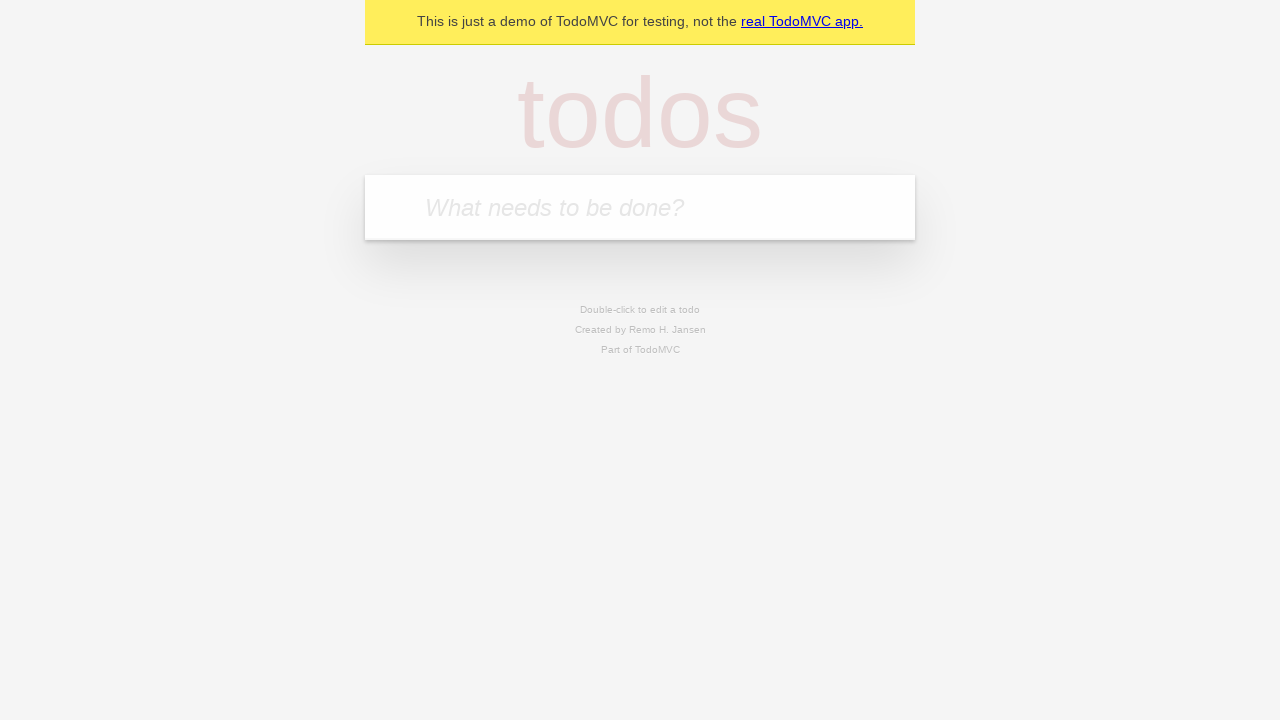

Filled todo input with 'buy some cheese' on internal:attr=[placeholder="What needs to be done?"i]
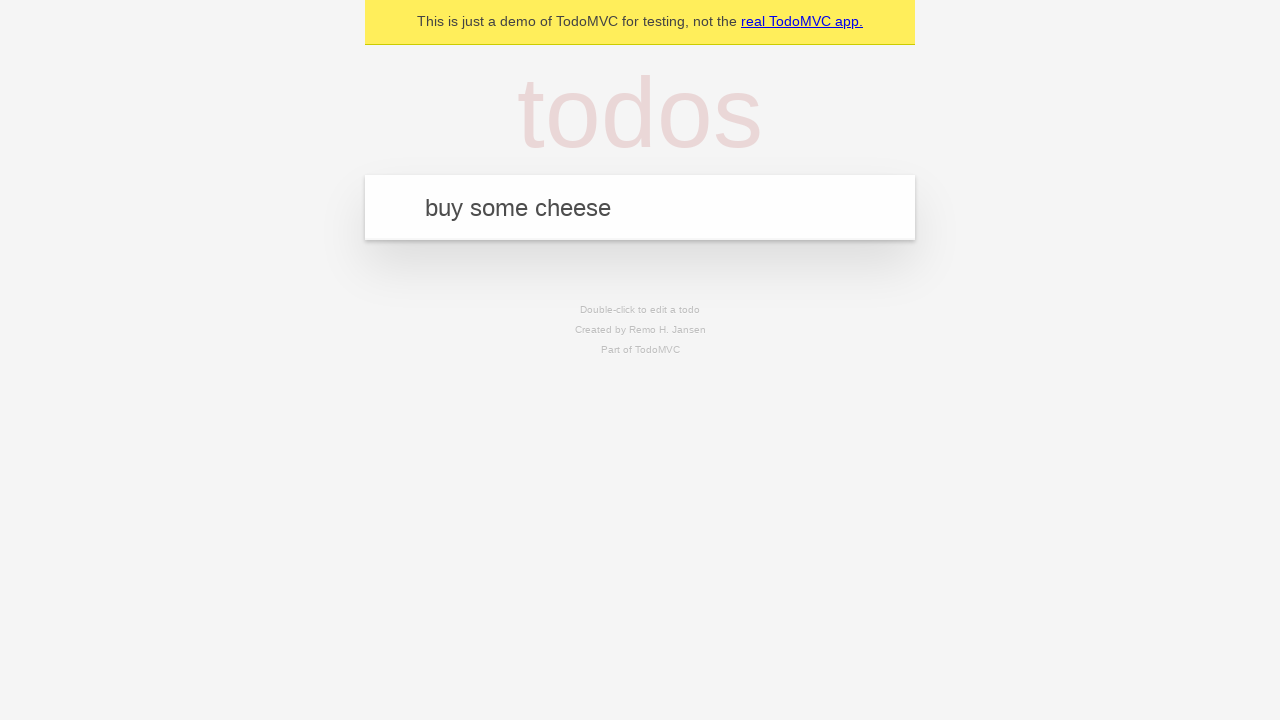

Pressed Enter to add 'buy some cheese' to the todo list on internal:attr=[placeholder="What needs to be done?"i]
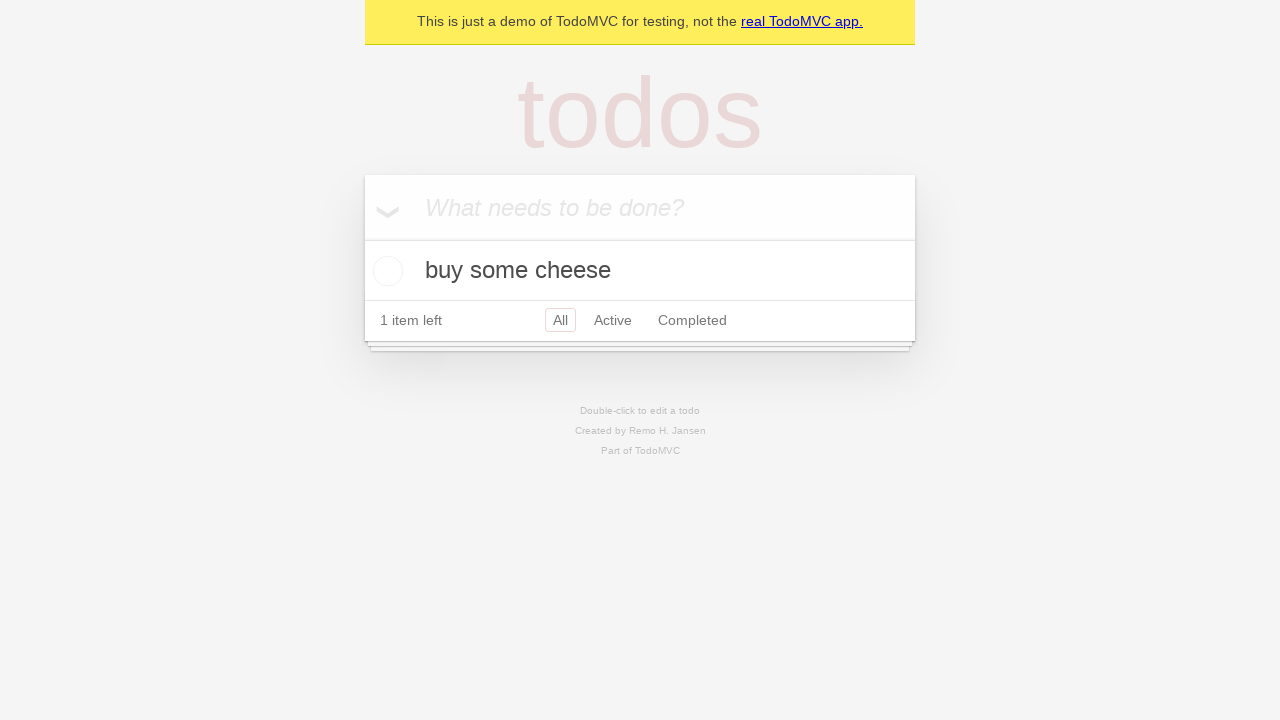

Filled todo input with 'feed the cat' on internal:attr=[placeholder="What needs to be done?"i]
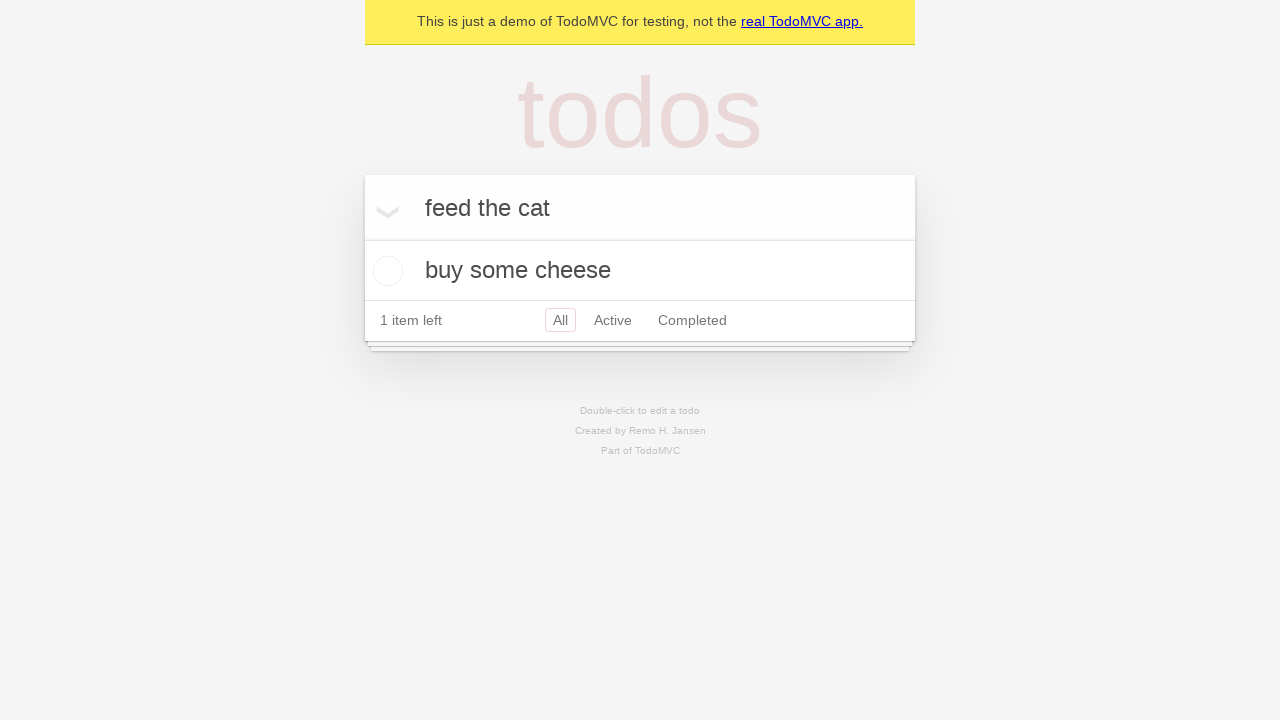

Pressed Enter to add 'feed the cat' to the todo list on internal:attr=[placeholder="What needs to be done?"i]
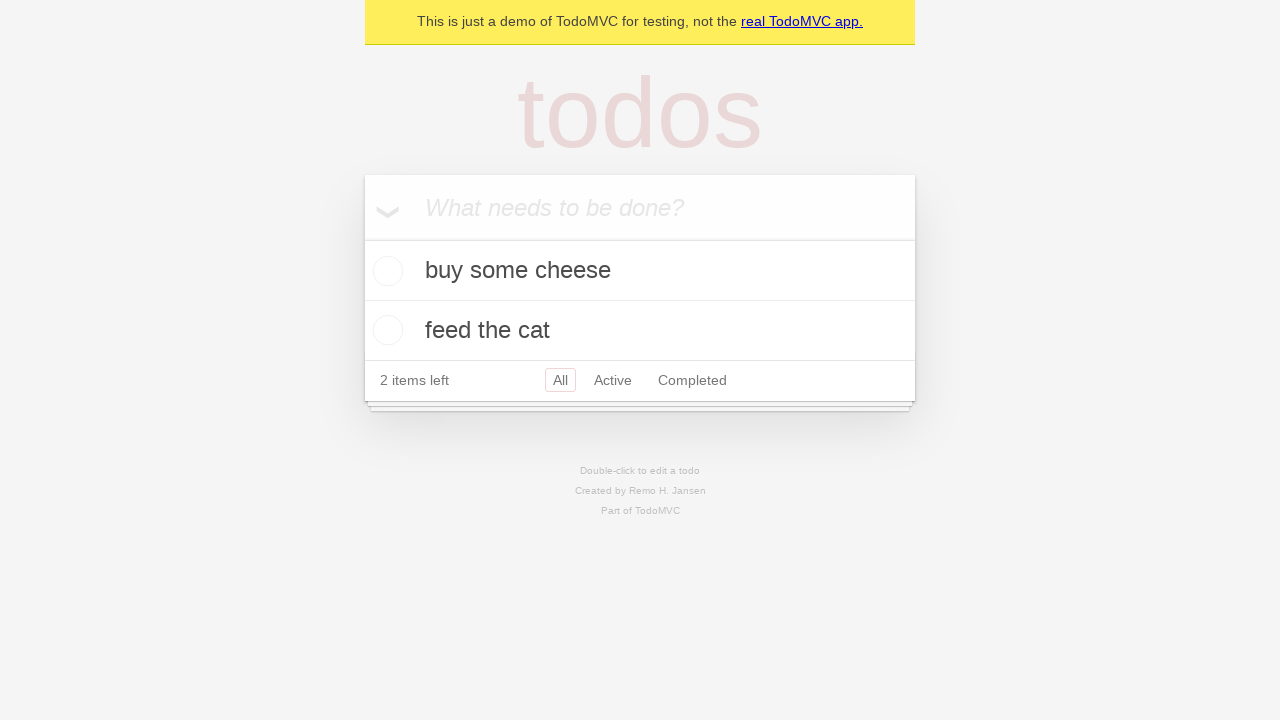

Filled todo input with 'book a doctors appointment' on internal:attr=[placeholder="What needs to be done?"i]
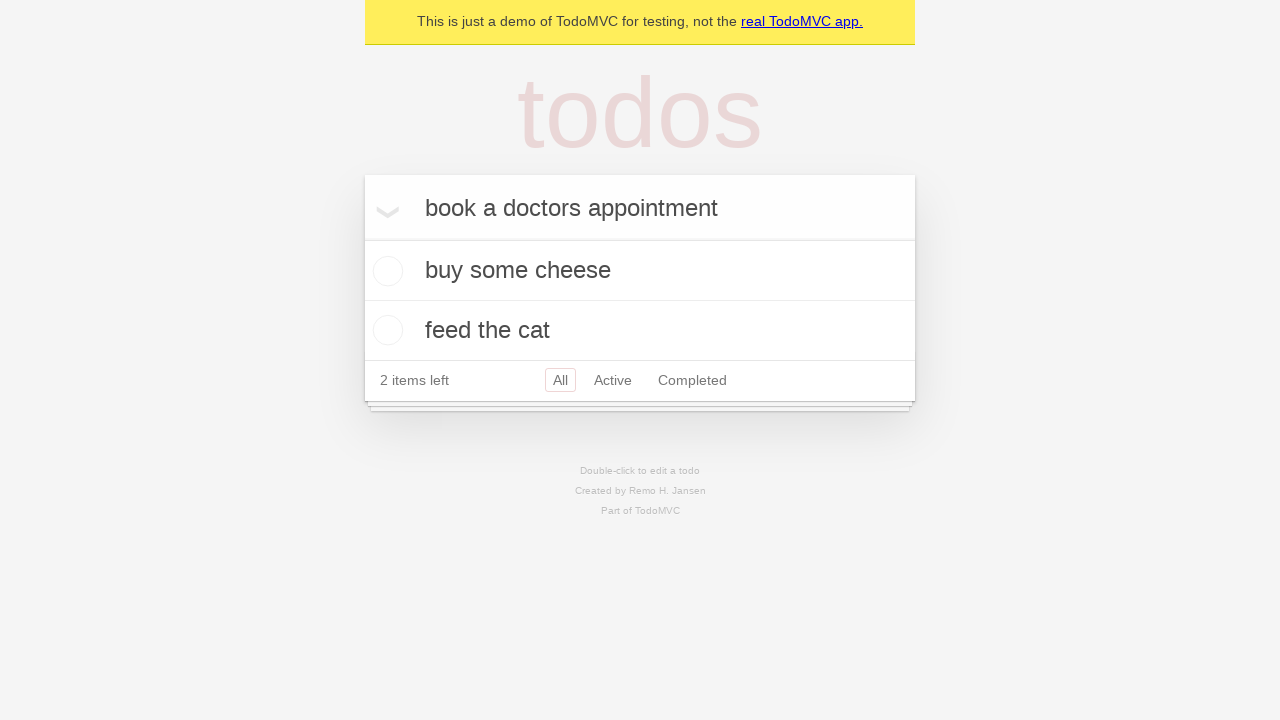

Pressed Enter to add 'book a doctors appointment' to the todo list on internal:attr=[placeholder="What needs to be done?"i]
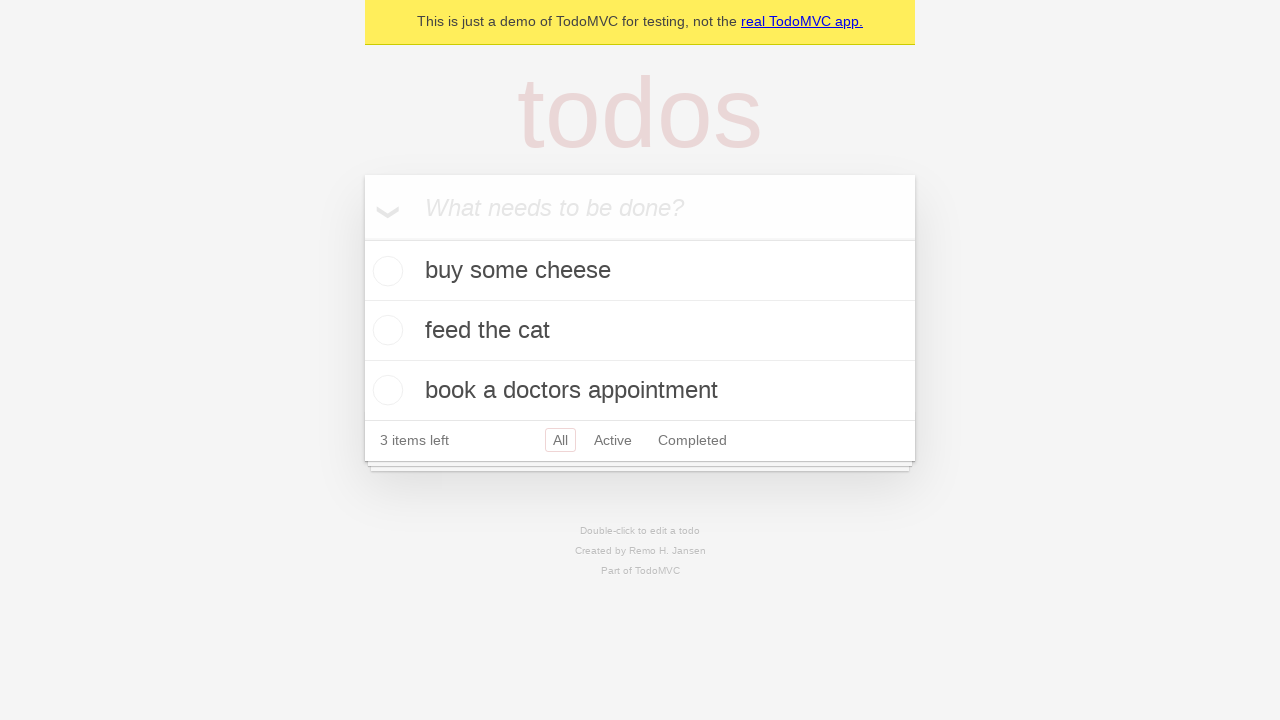

Waited for all 3 todo items to load
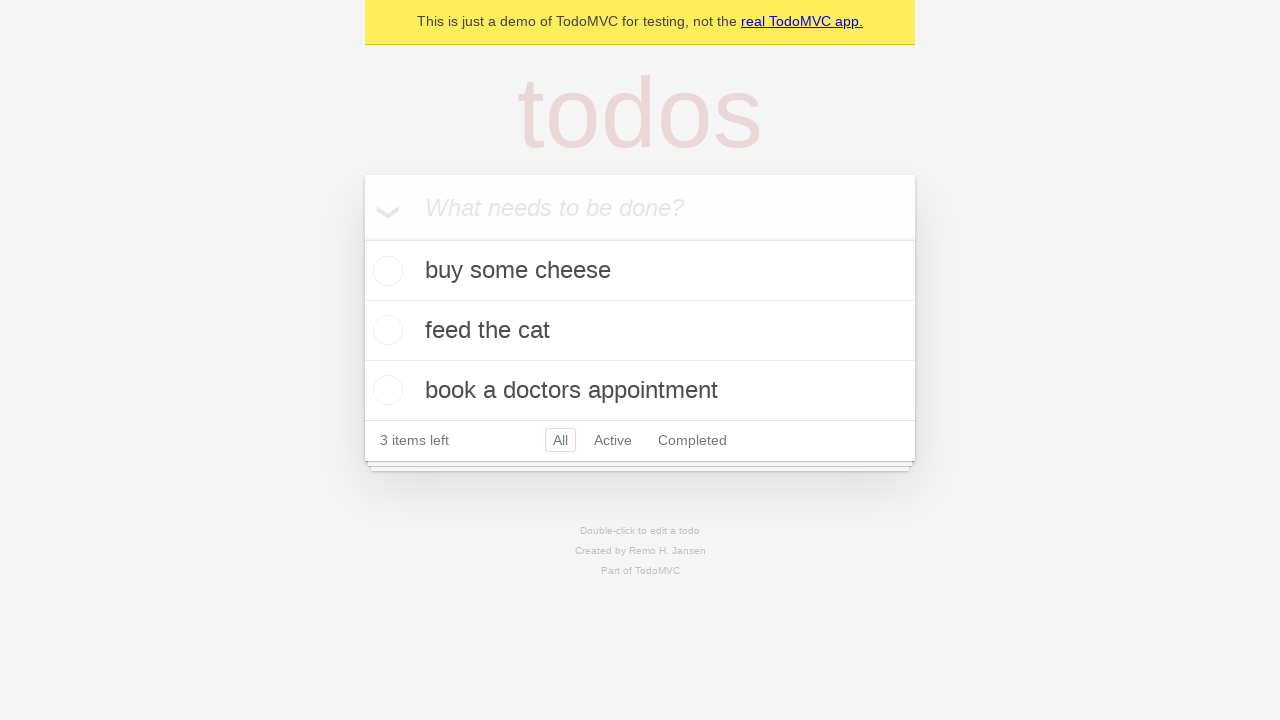

Located the 'Mark all as complete' toggle checkbox
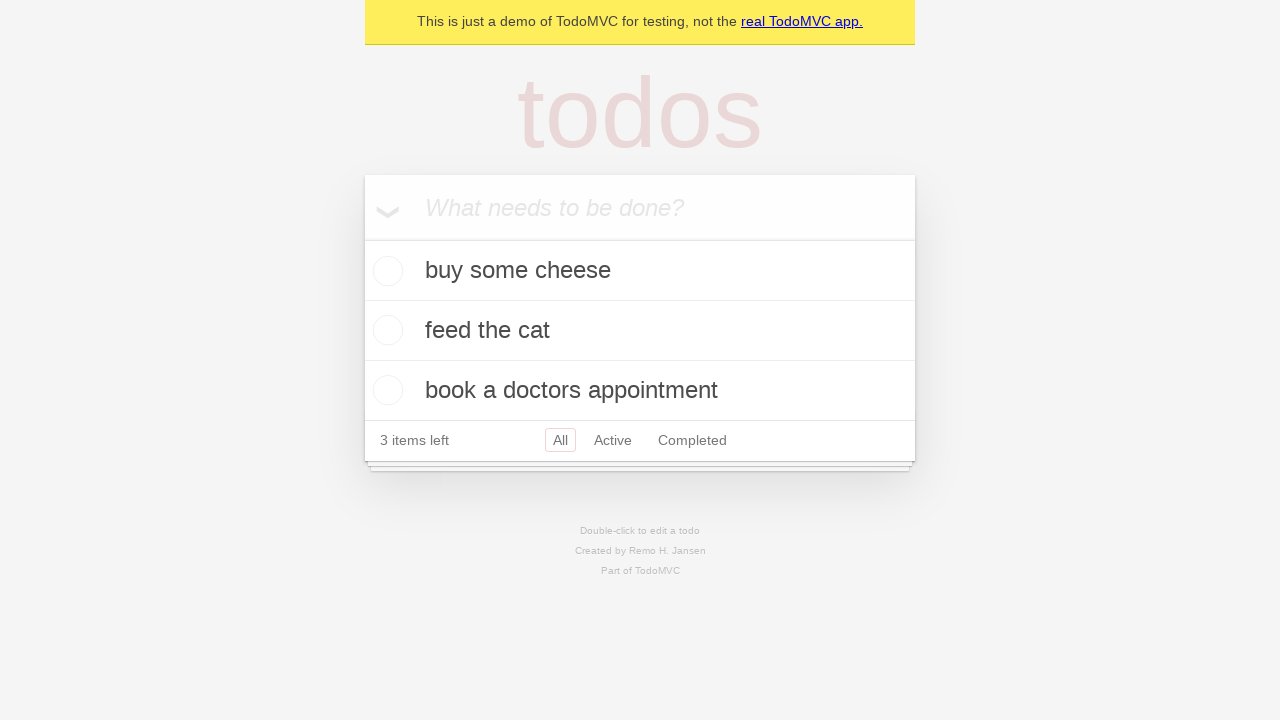

Checked the 'Mark all as complete' toggle to mark all items as complete at (362, 238) on internal:label="Mark all as complete"i
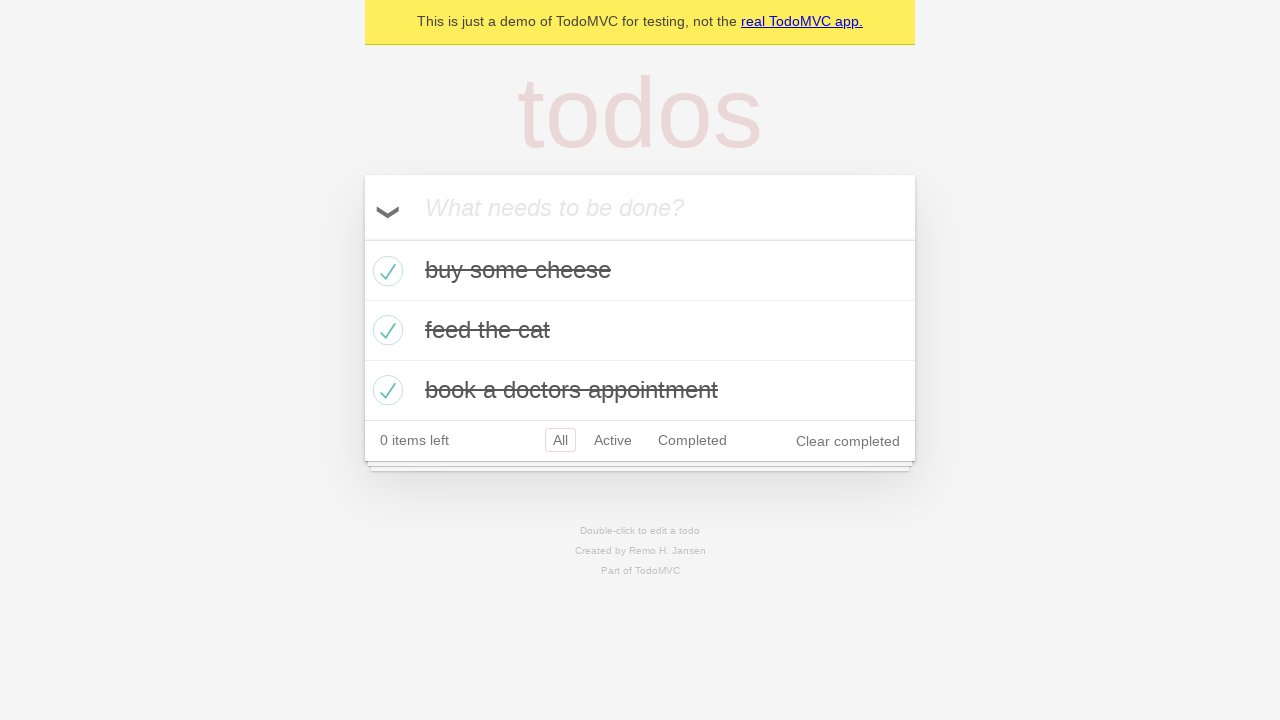

Unchecked the 'Mark all as complete' toggle to clear the complete state of all items at (362, 238) on internal:label="Mark all as complete"i
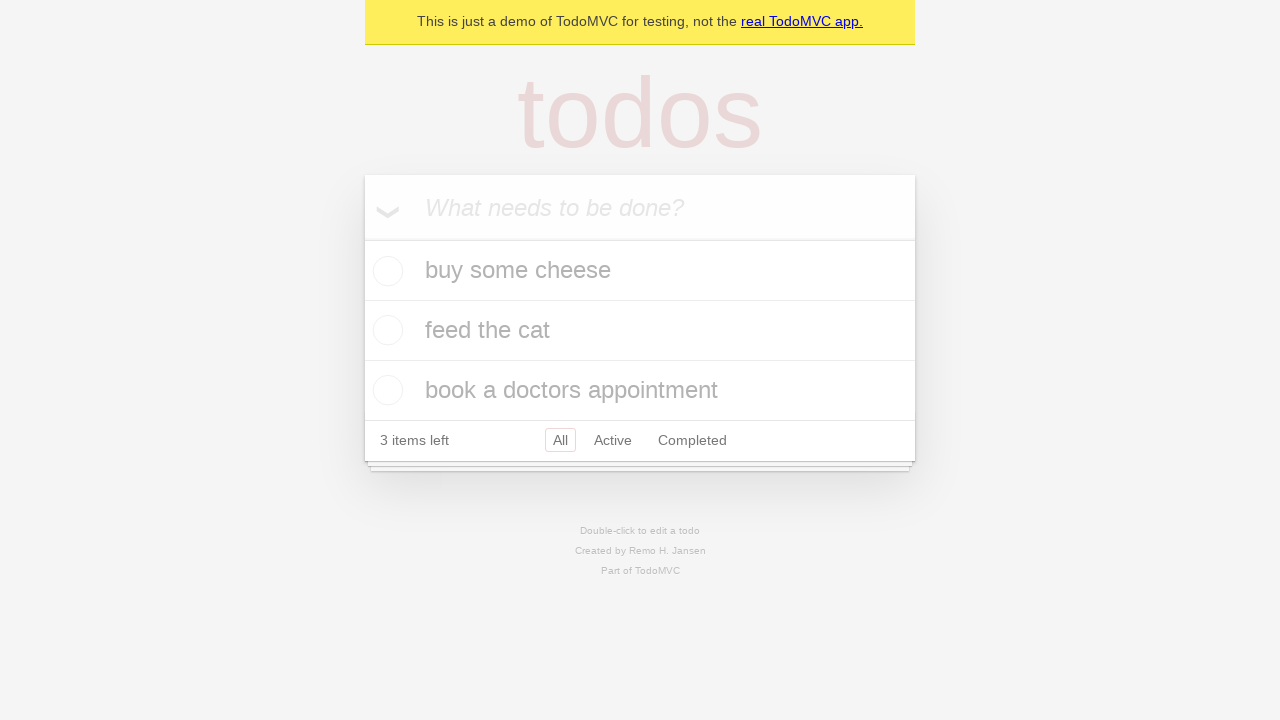

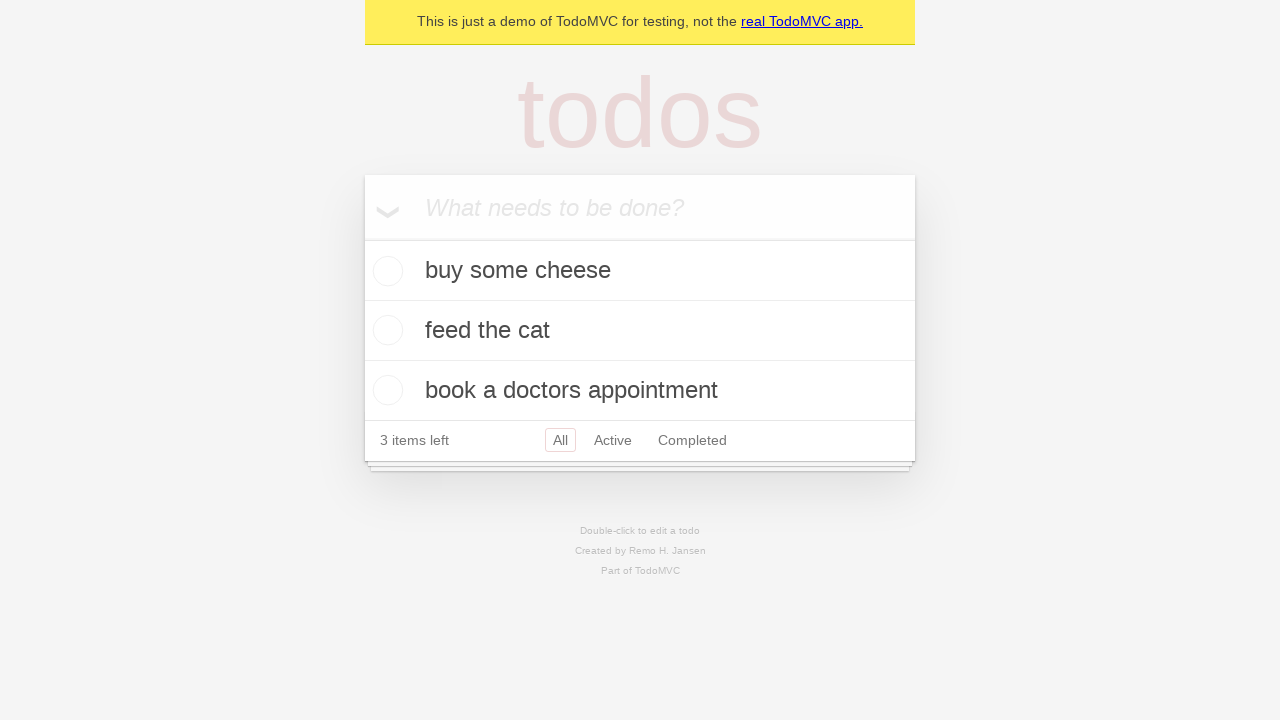